Tests double-click functionality on a button element using mouse actions on the DemoQA buttons page

Starting URL: https://demoqa.com/buttons

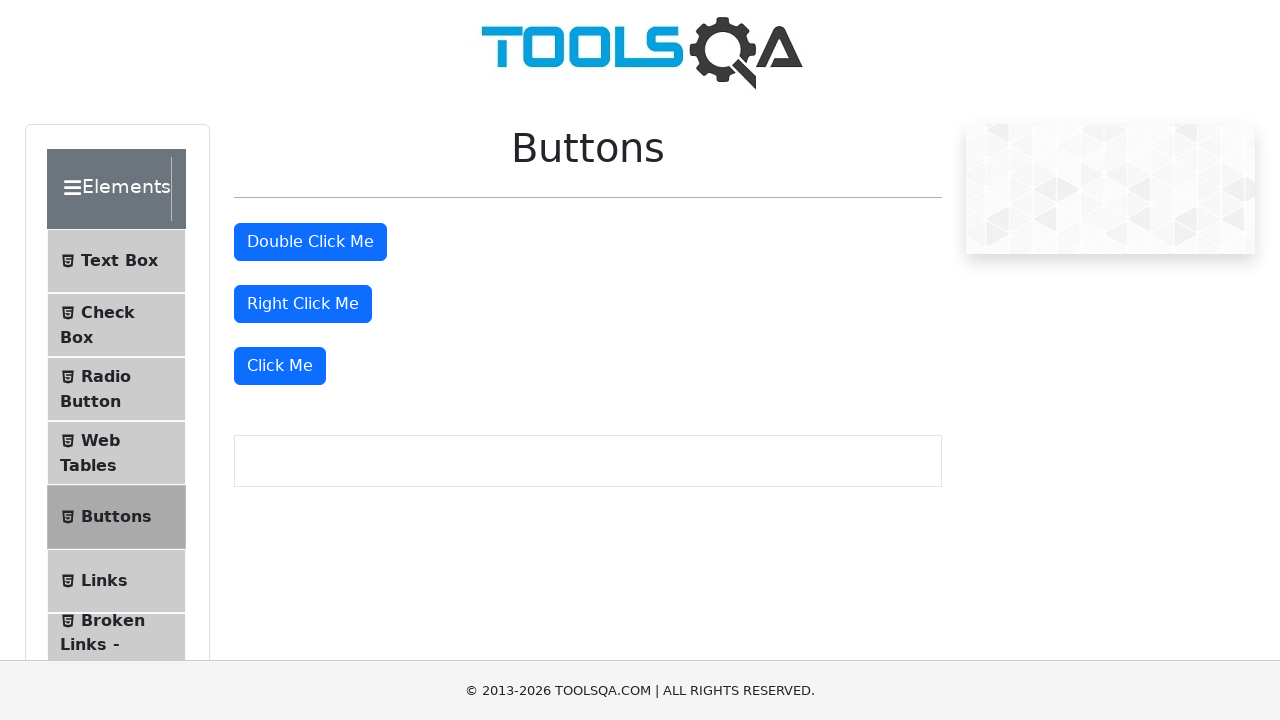

Navigated to DemoQA buttons page
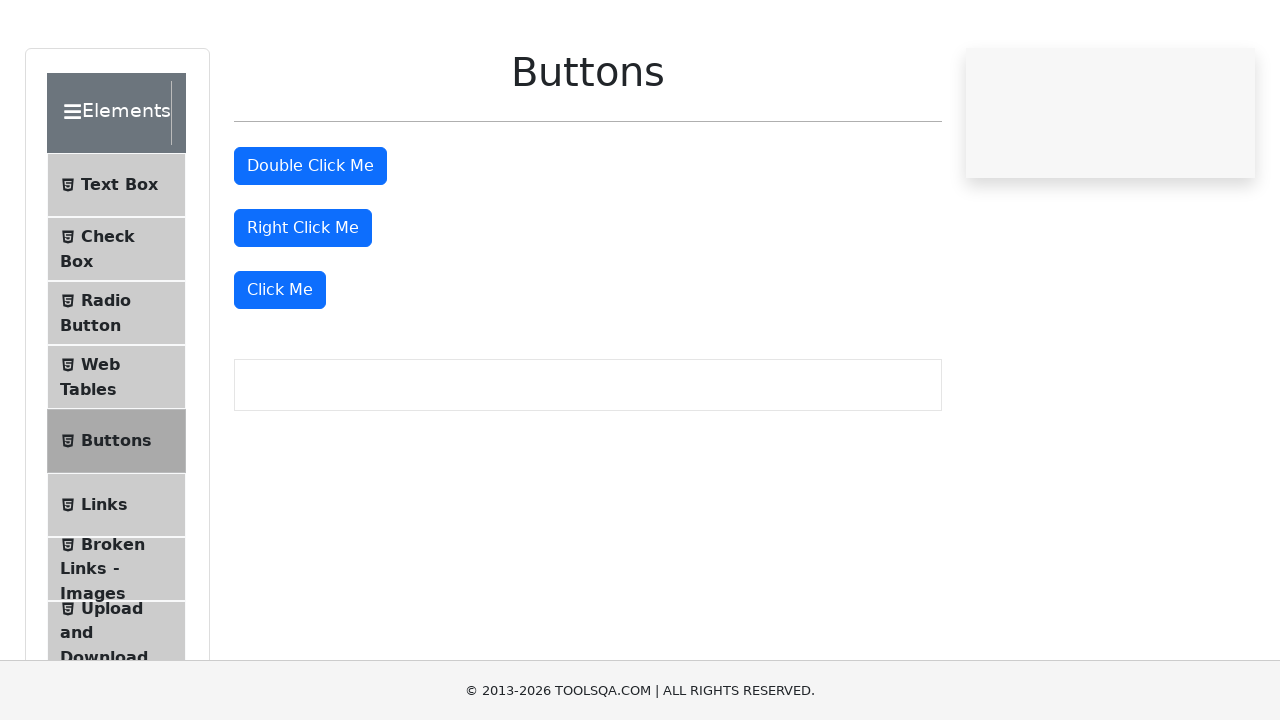

Double-clicked the double click button element at (310, 242) on #doubleClickBtn
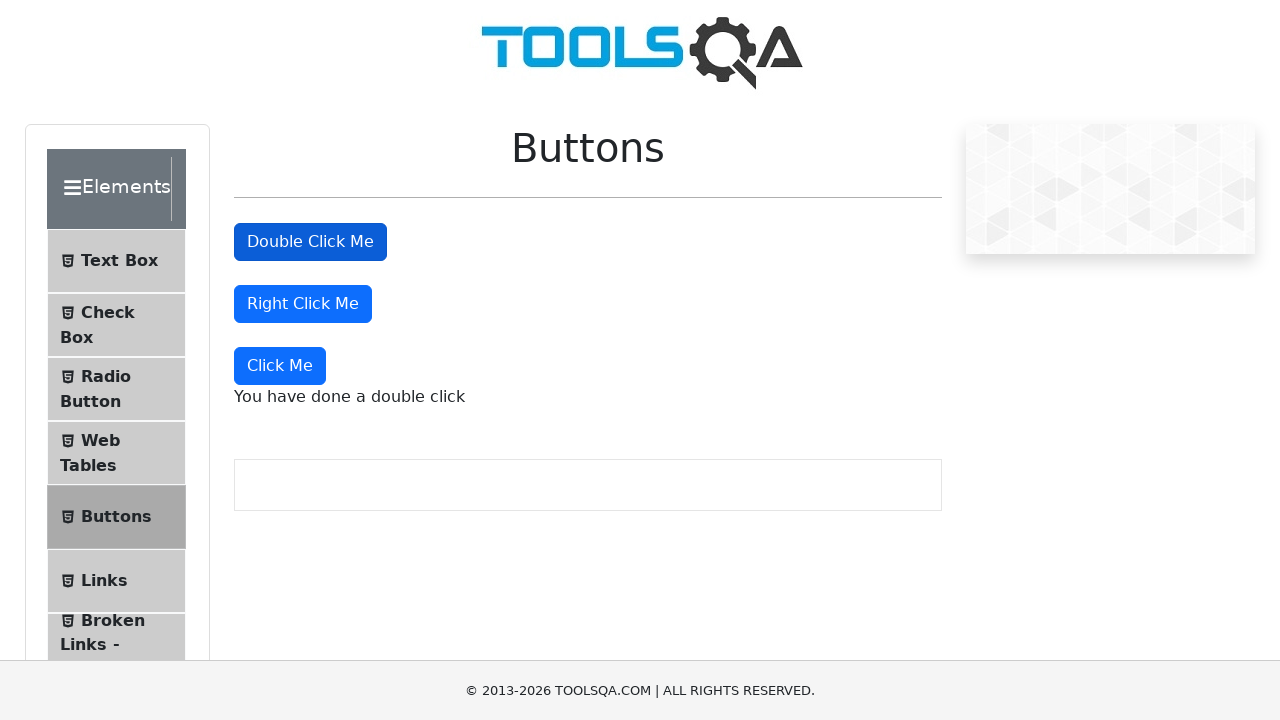

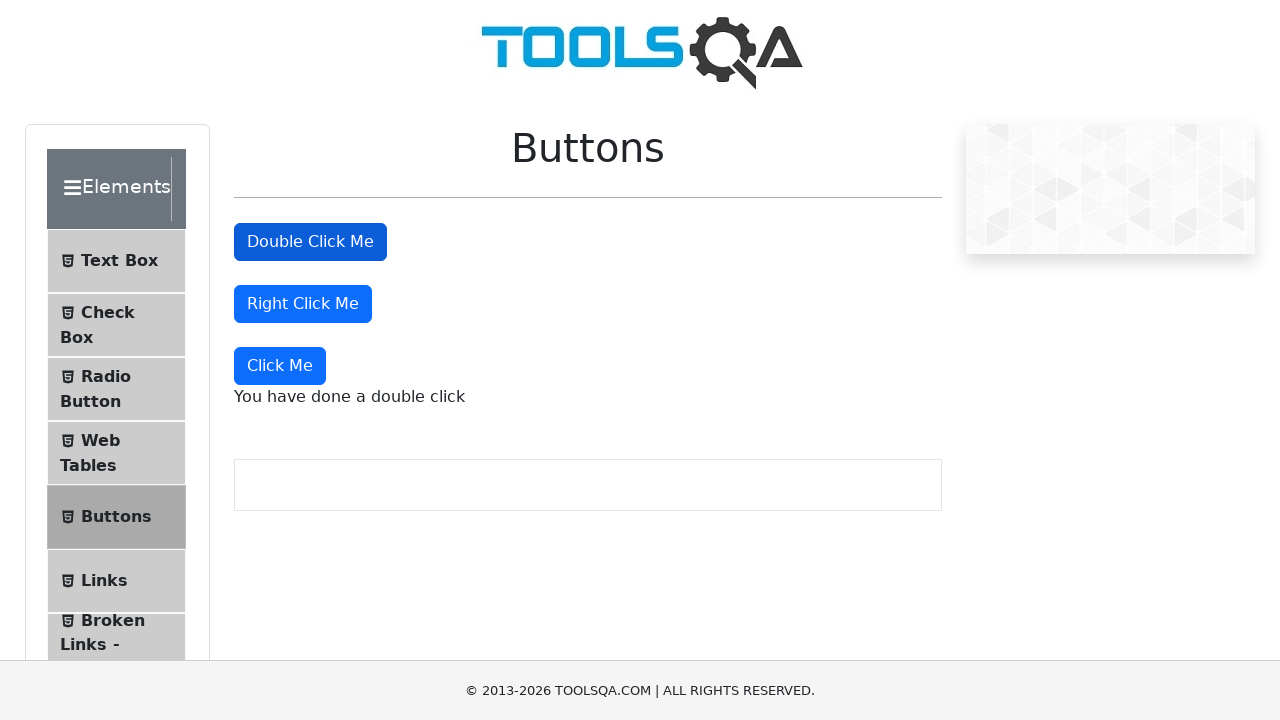